Tests calculator addition with zero (0 + 1 = 1)

Starting URL: https://testsheepnz.github.io/BasicCalculator.html

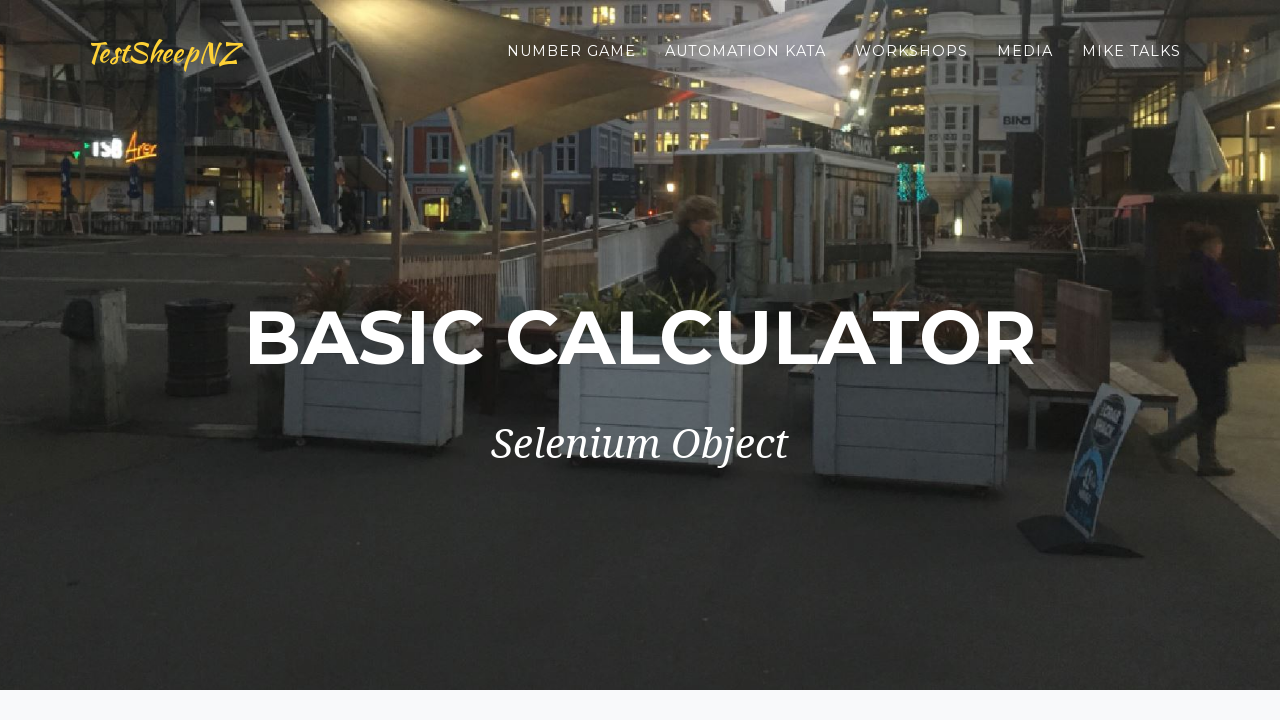

Filled first number field with '0' on #number1Field
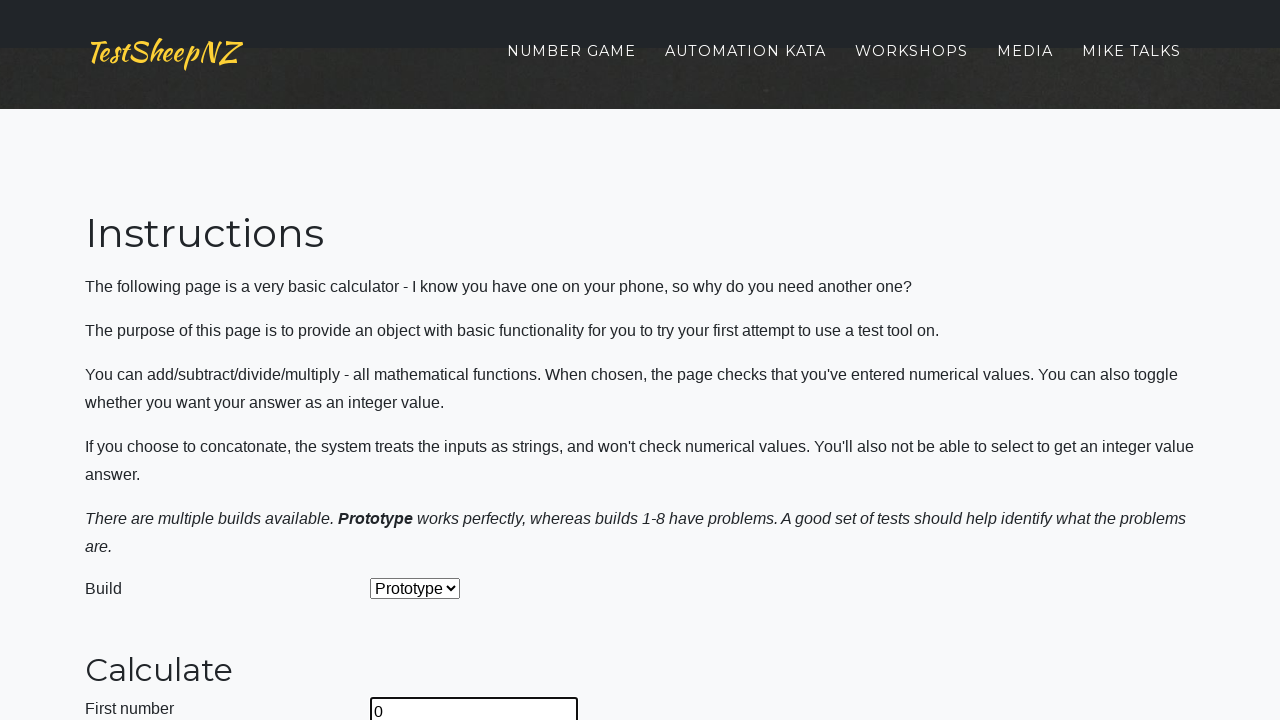

Filled second number field with '1' on #number2Field
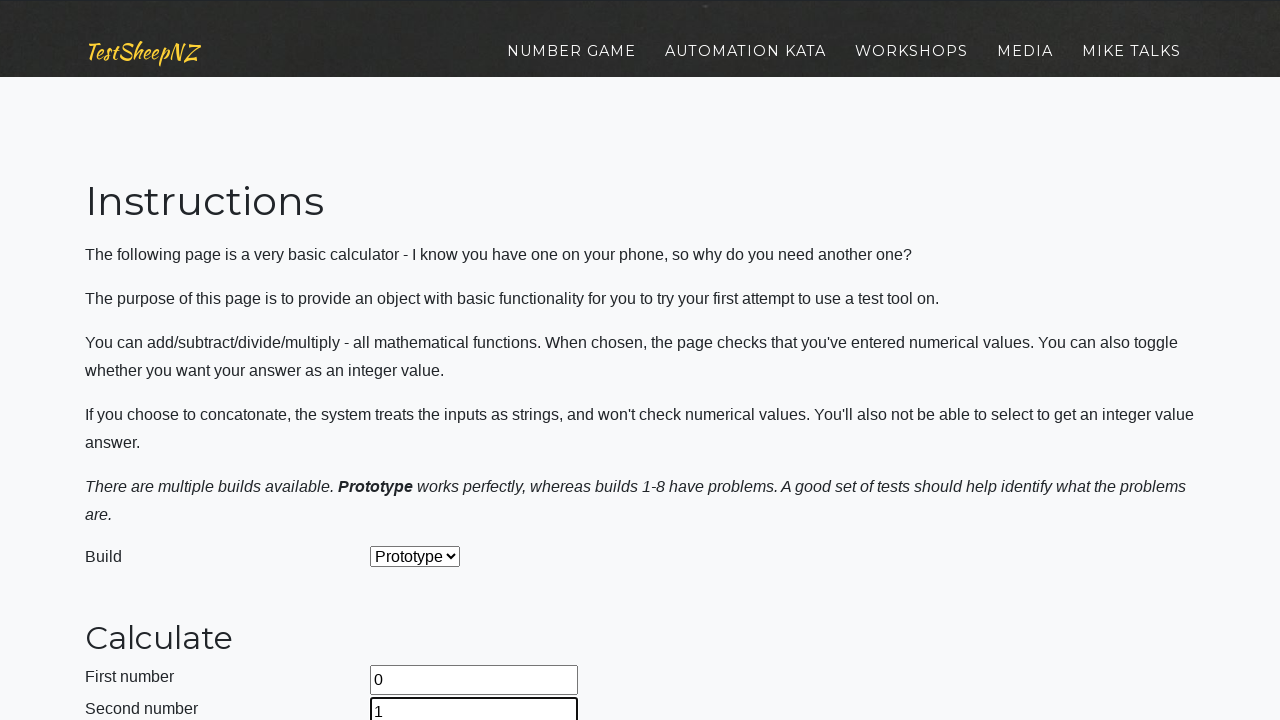

Selected 'Add' operation from dropdown on #selectOperationDropdown
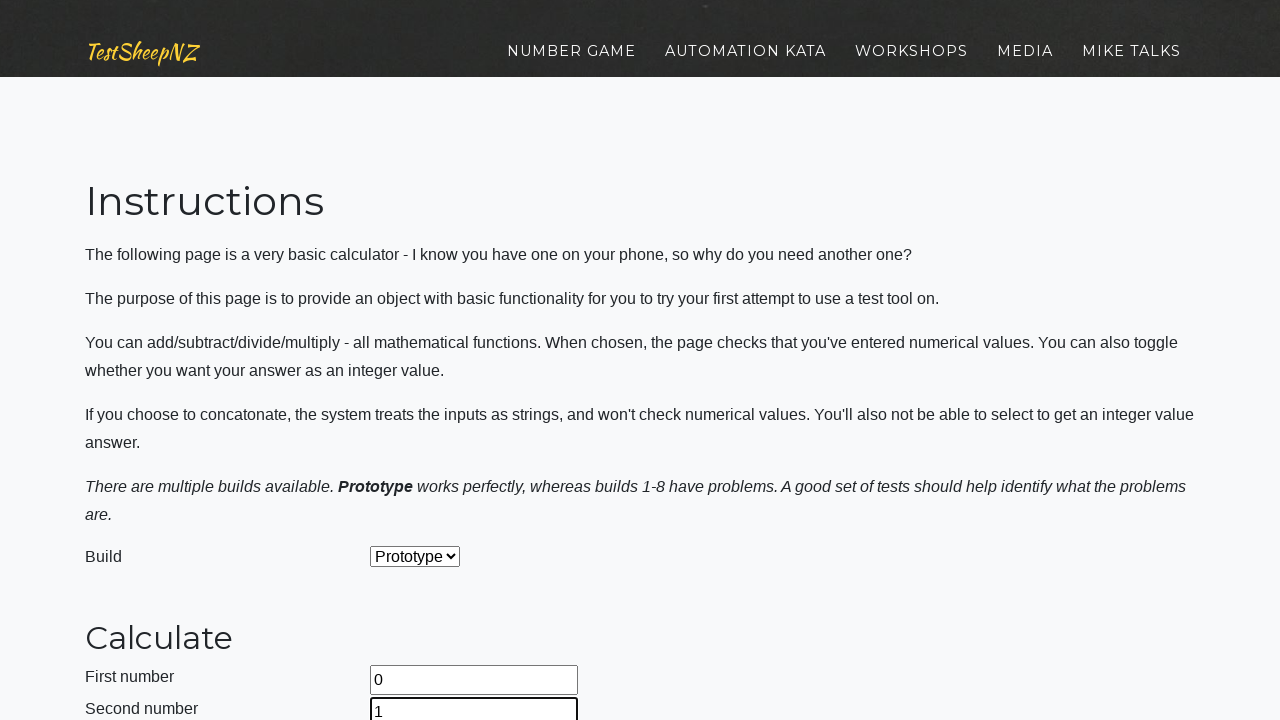

Clicked calculate button at (422, 361) on #calculateButton
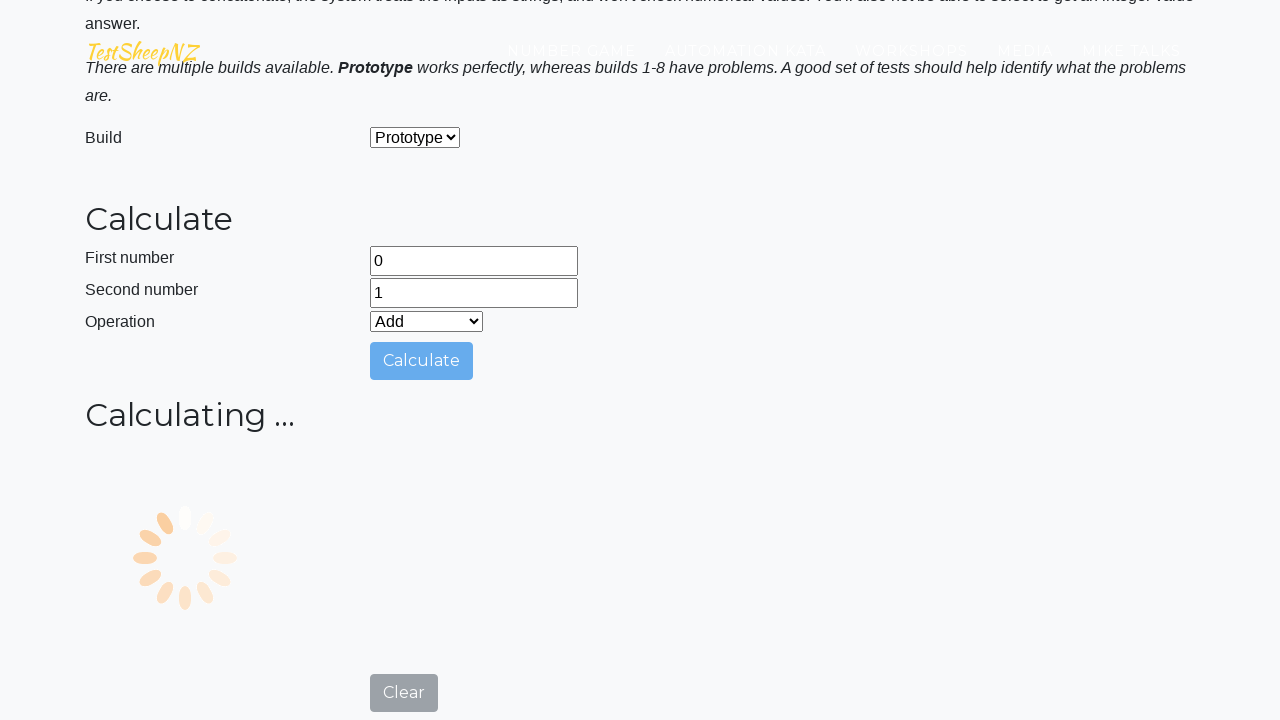

Result field appeared after calculation
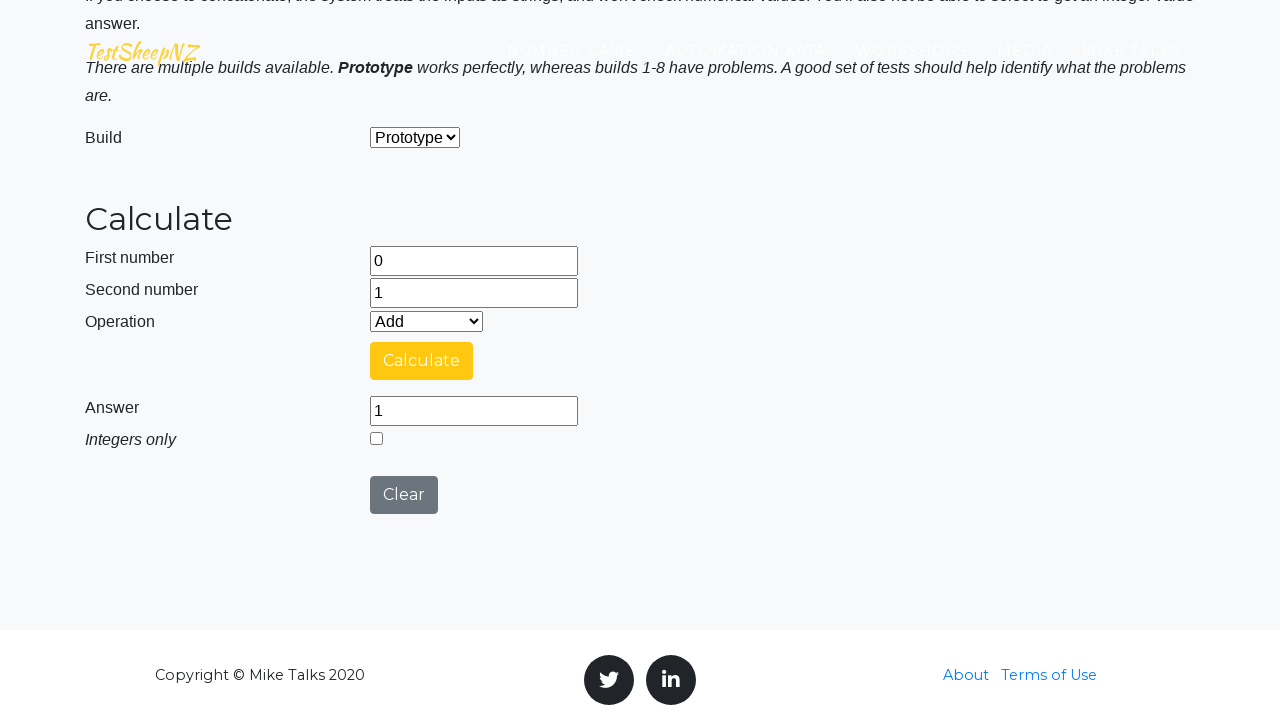

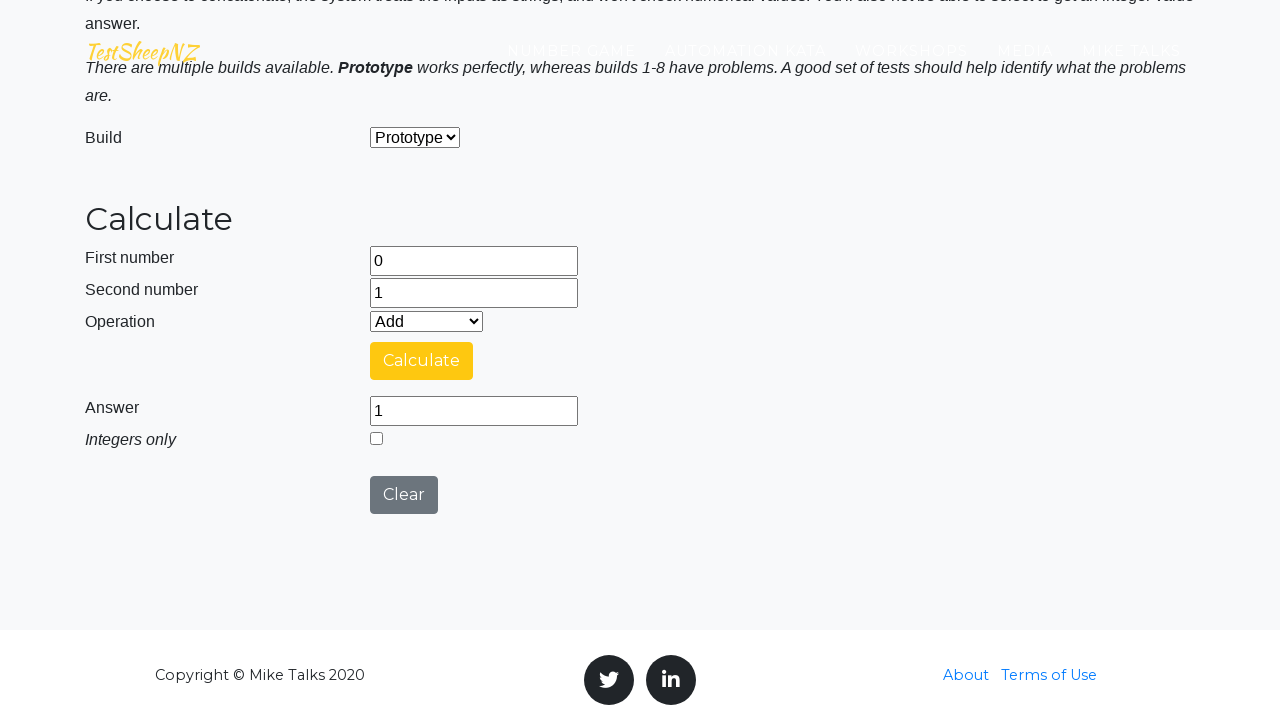